Fills out a Selenium practice form including first name, last name, gender, experience, date, profession, automation tool, continent selection, and command selection, then submits the form.

Starting URL: https://www.techlistic.com/p/selenium-practice-form.html

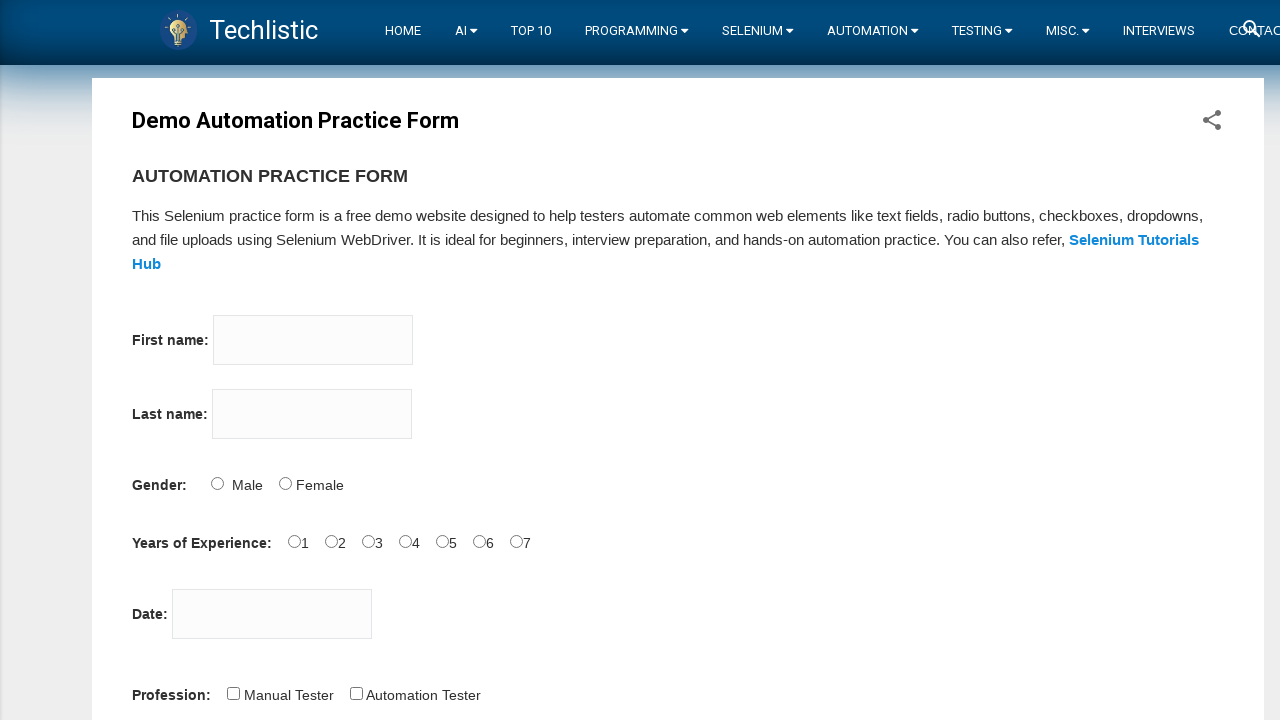

Filled first name field with 'Ayca' on input[name='firstname']
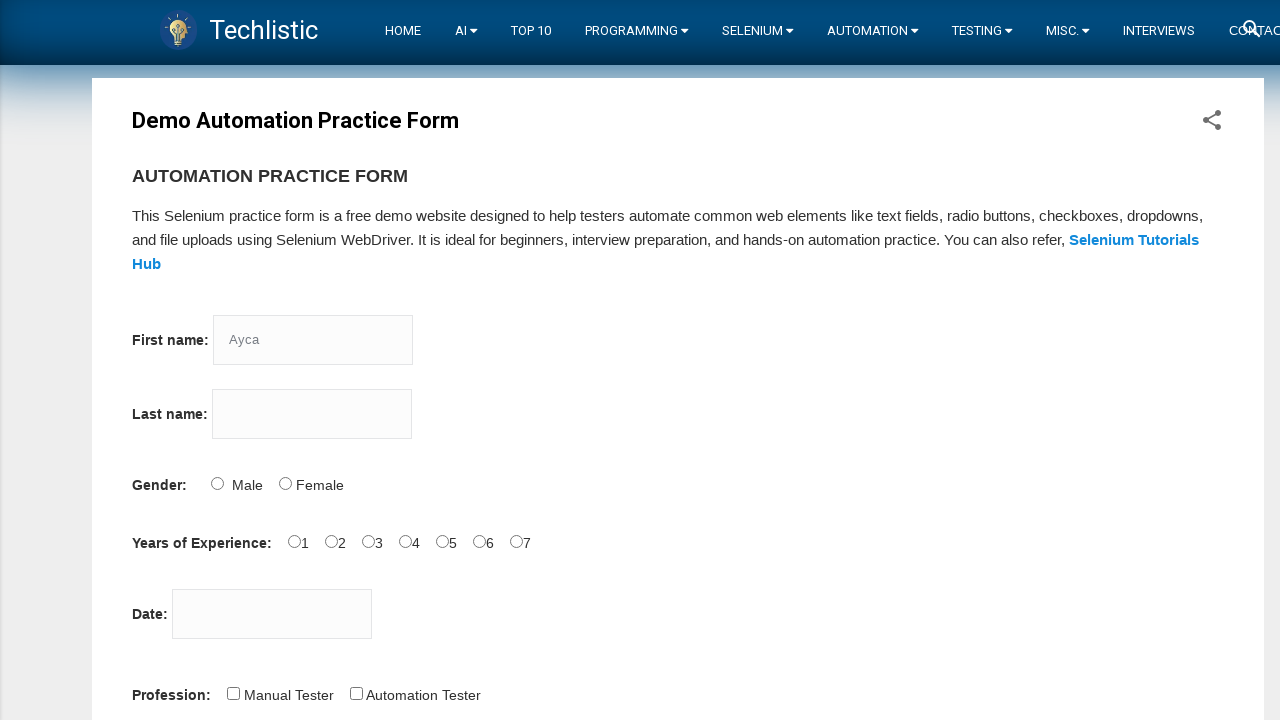

Filled last name field with 'Can' on input[name='lastname']
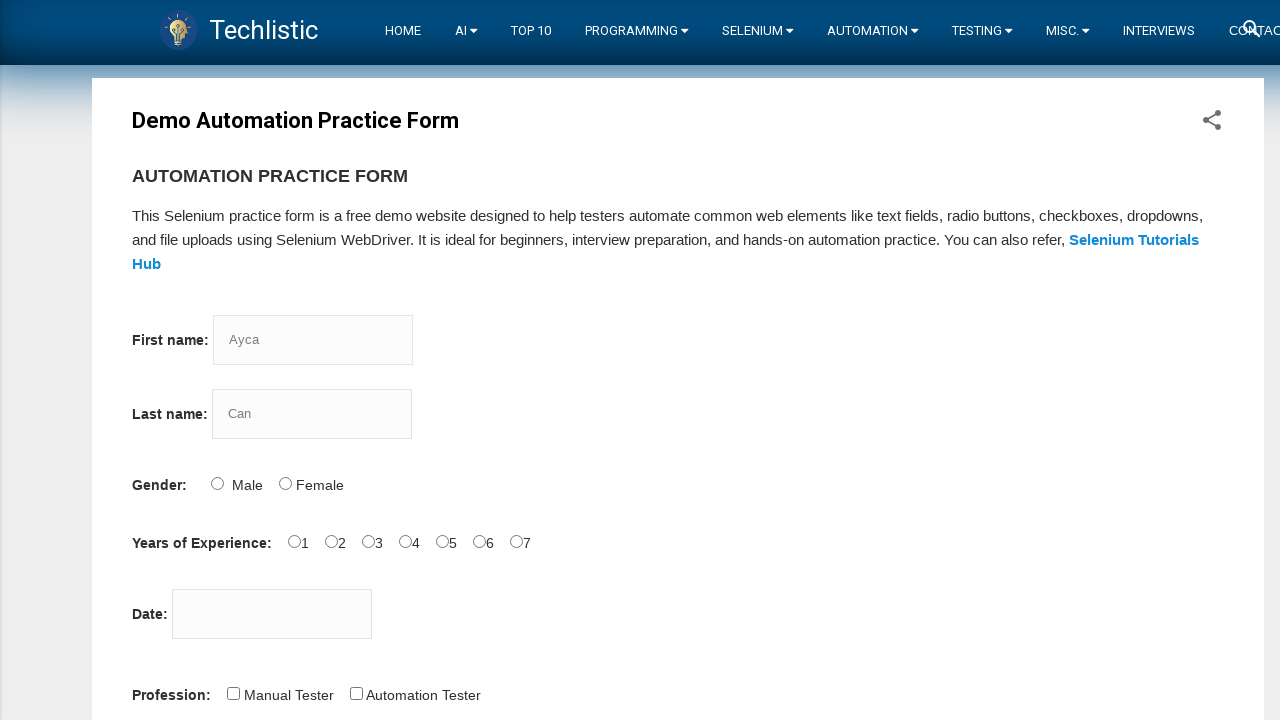

Selected Male for gender at (285, 483) on input[id='sex-1']
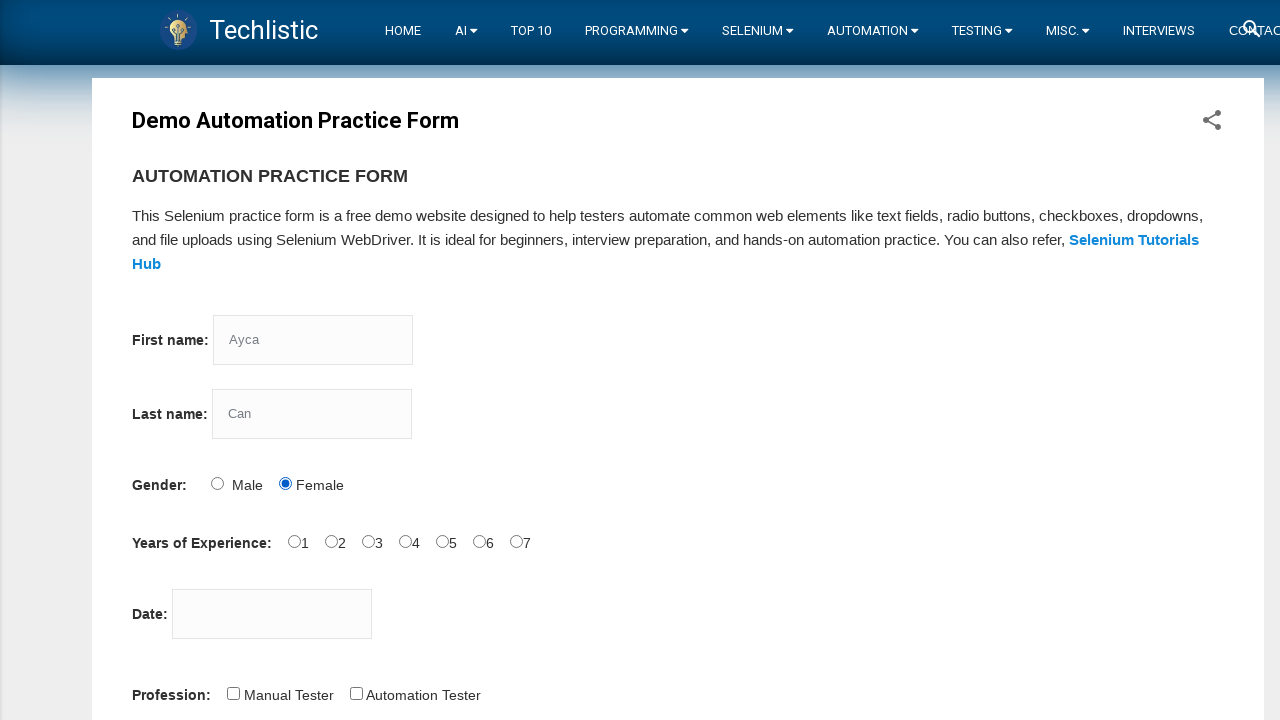

Selected 3 years of experience at (405, 541) on input[id='exp-3']
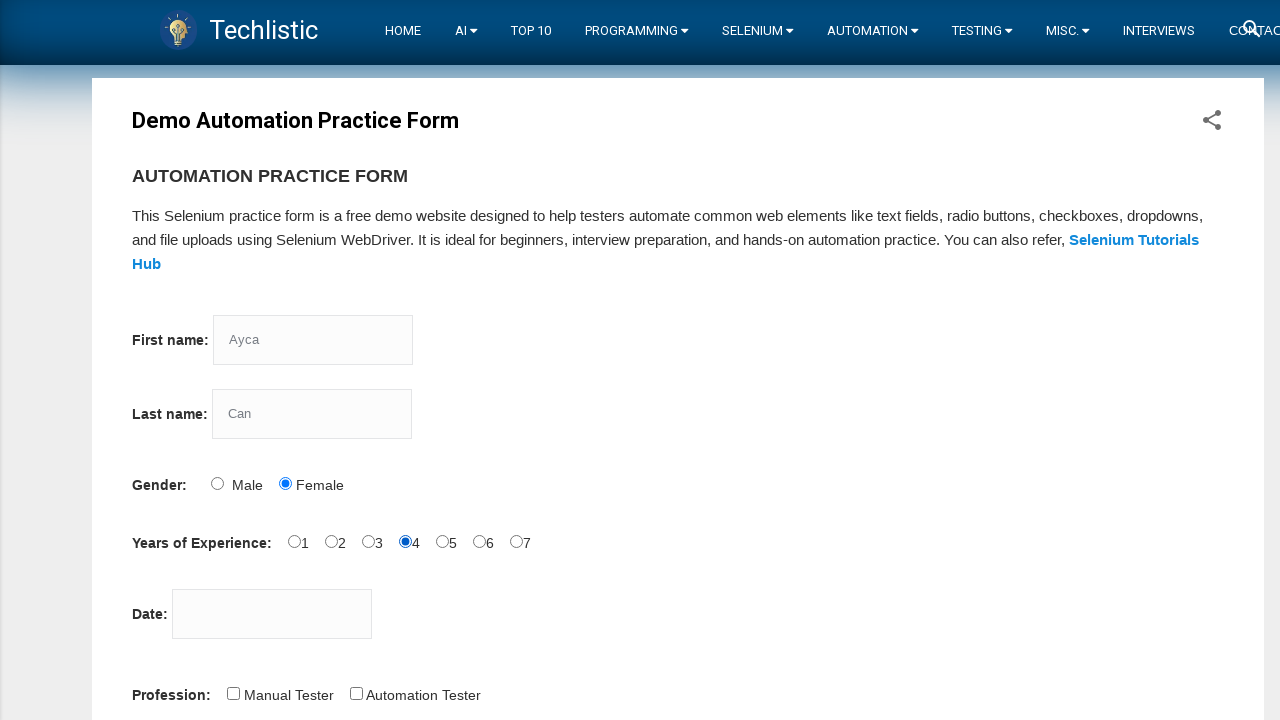

Filled date field with '12/12/2022' on input[id='datepicker']
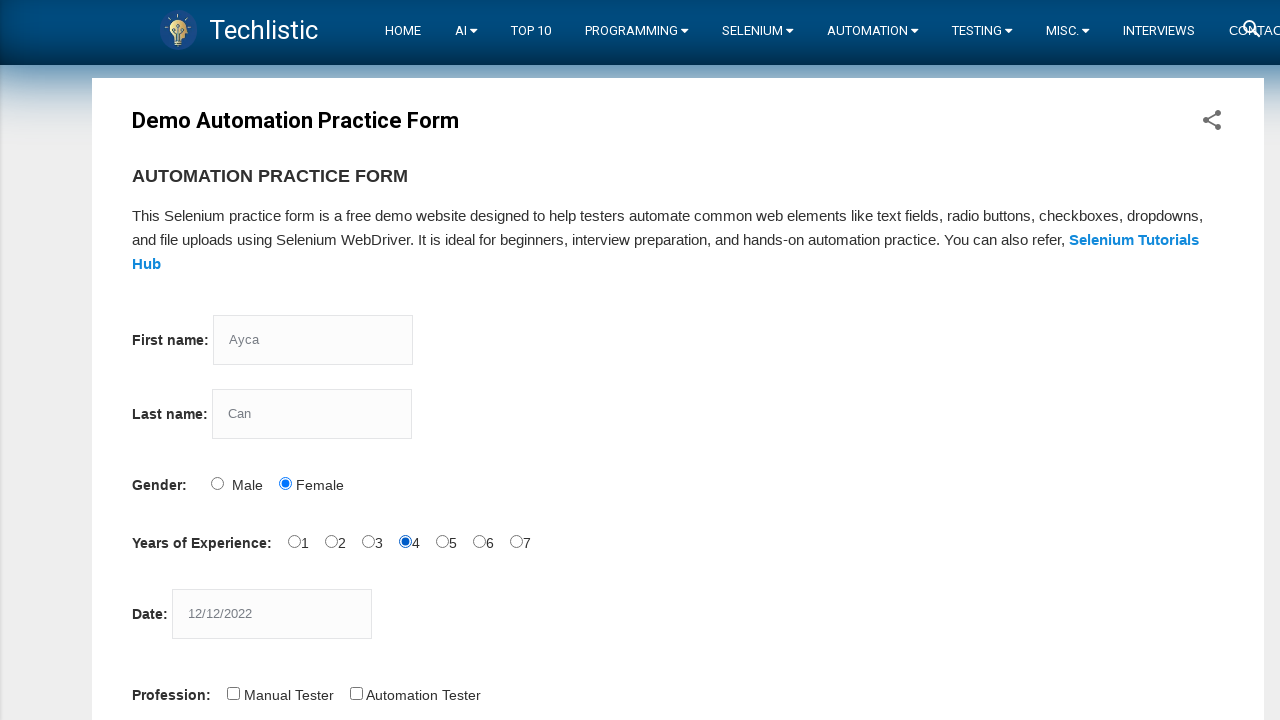

Selected Automation Tester as profession at (356, 693) on input[id='profession-1']
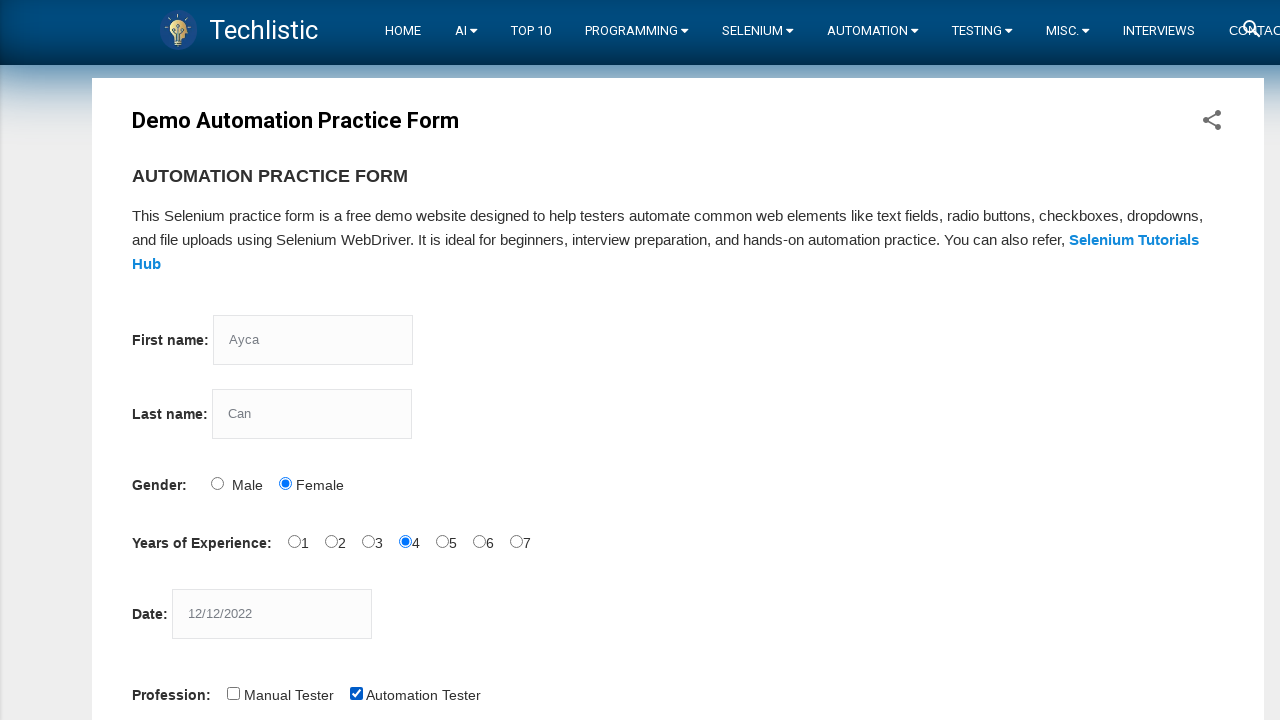

Selected Selenium Webdriver as automation tool at (446, 360) on input[id='tool-2']
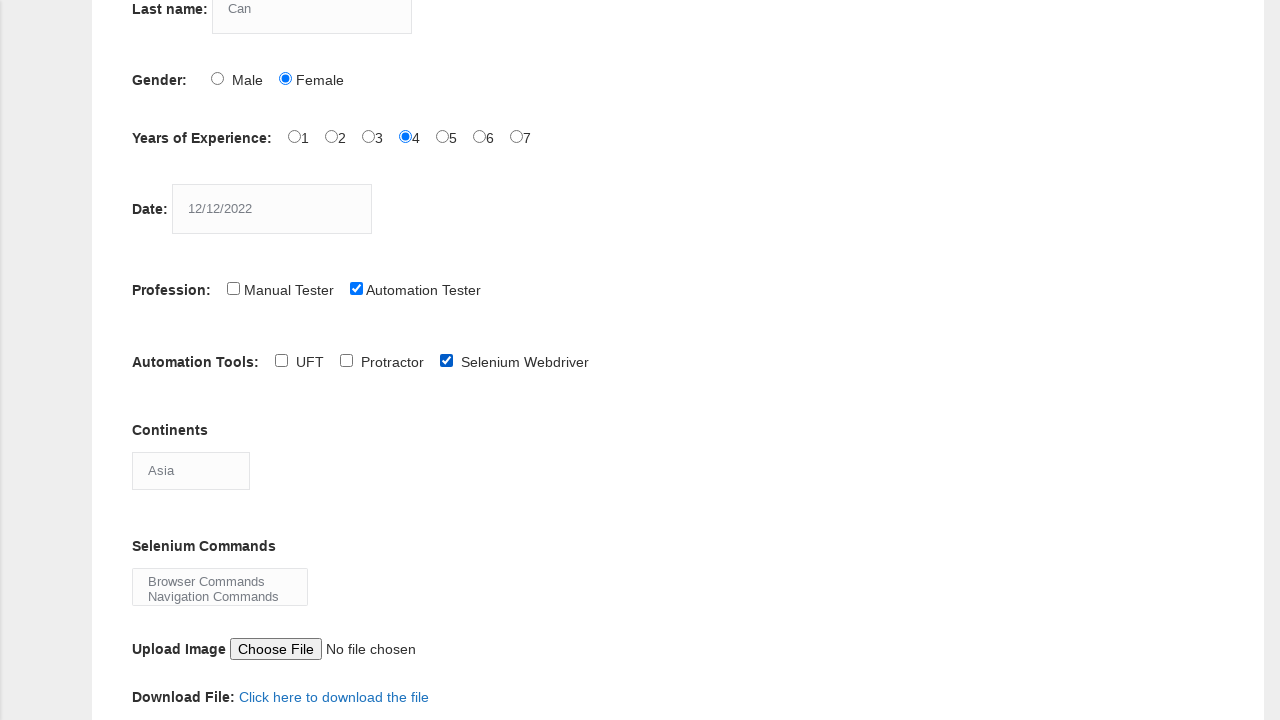

Selected Africa from continents dropdown on select[id='continents']
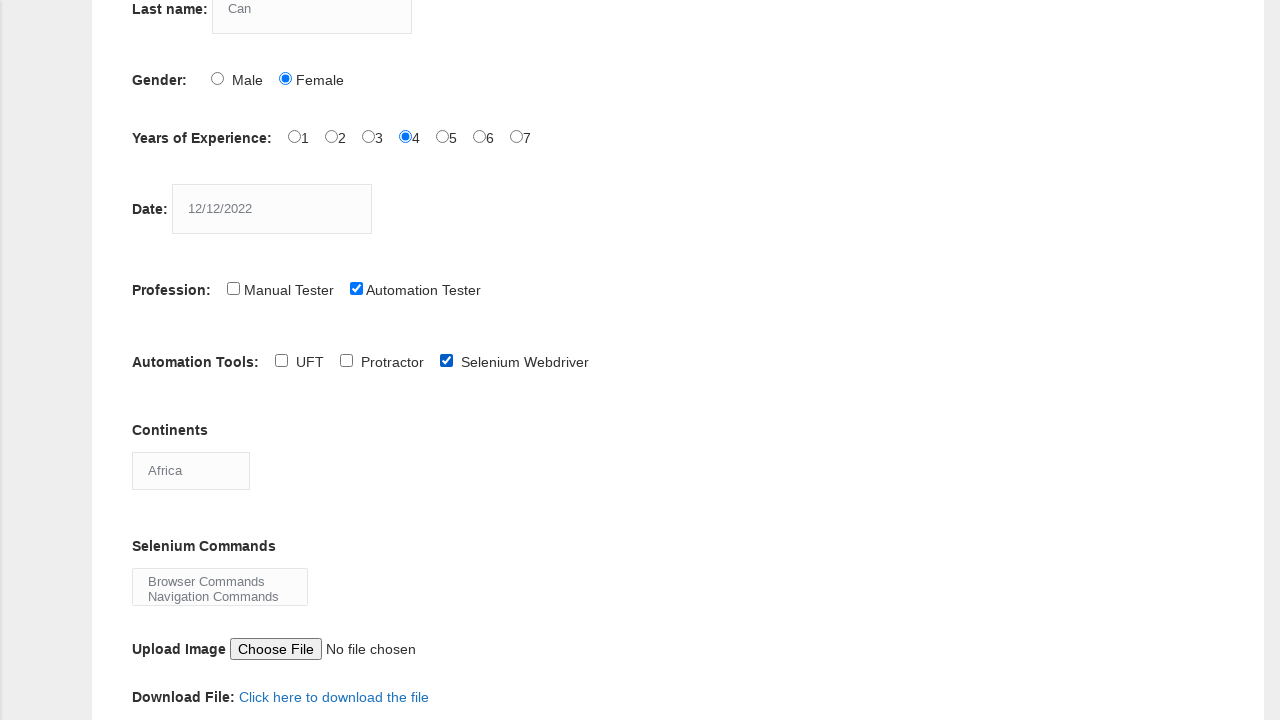

Selected Browser Commands, Navigation Commands, and Switch Commands from selenium_commands dropdown on select[id='selenium_commands']
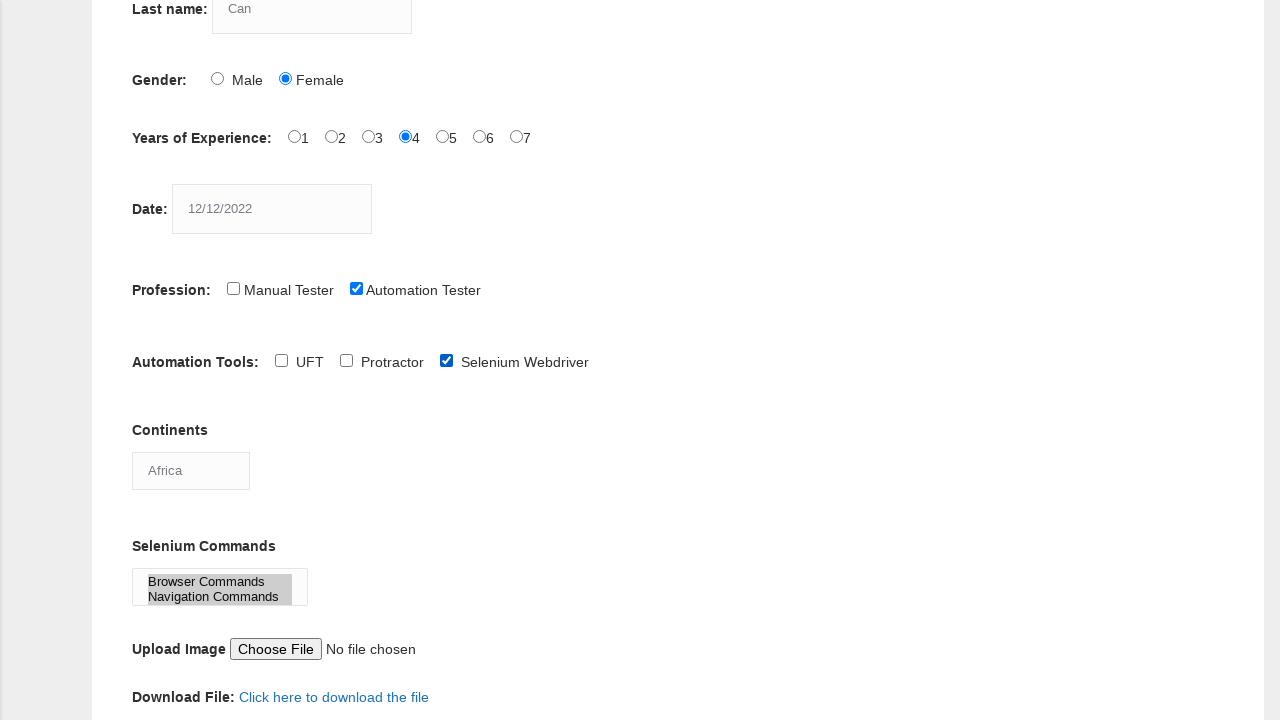

Clicked submit button to submit the form at (157, 360) on button[id='submit']
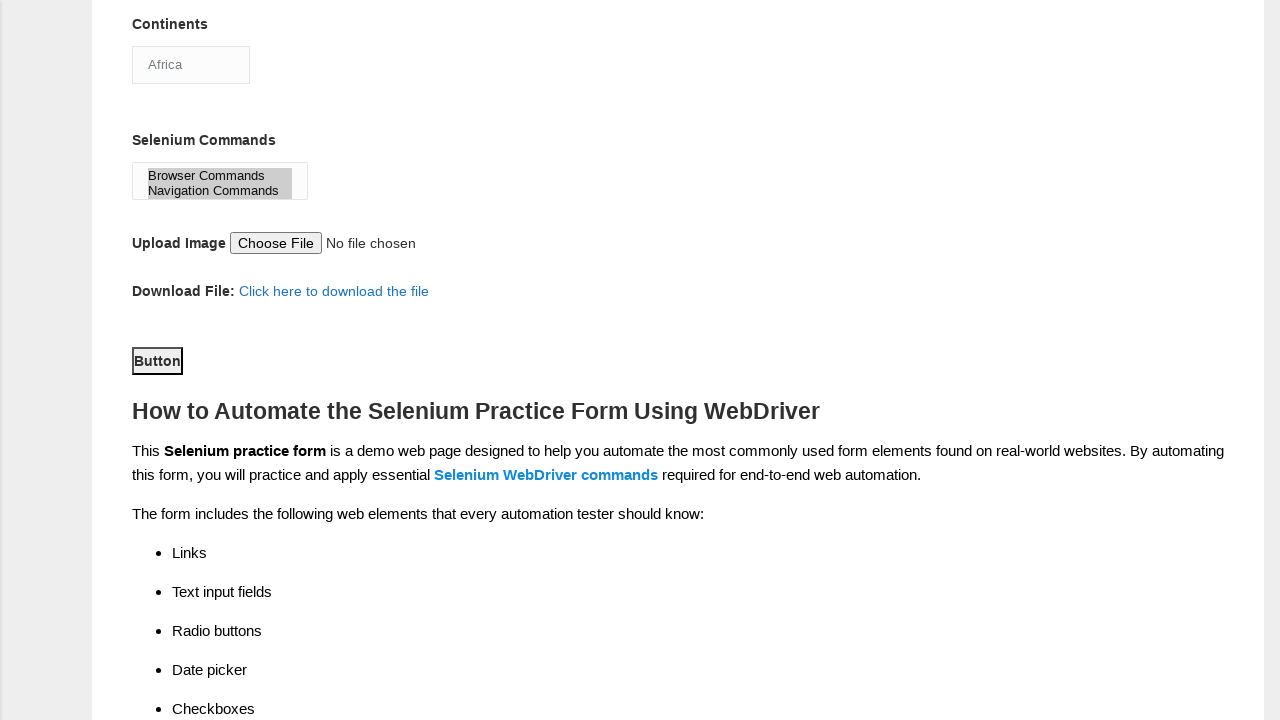

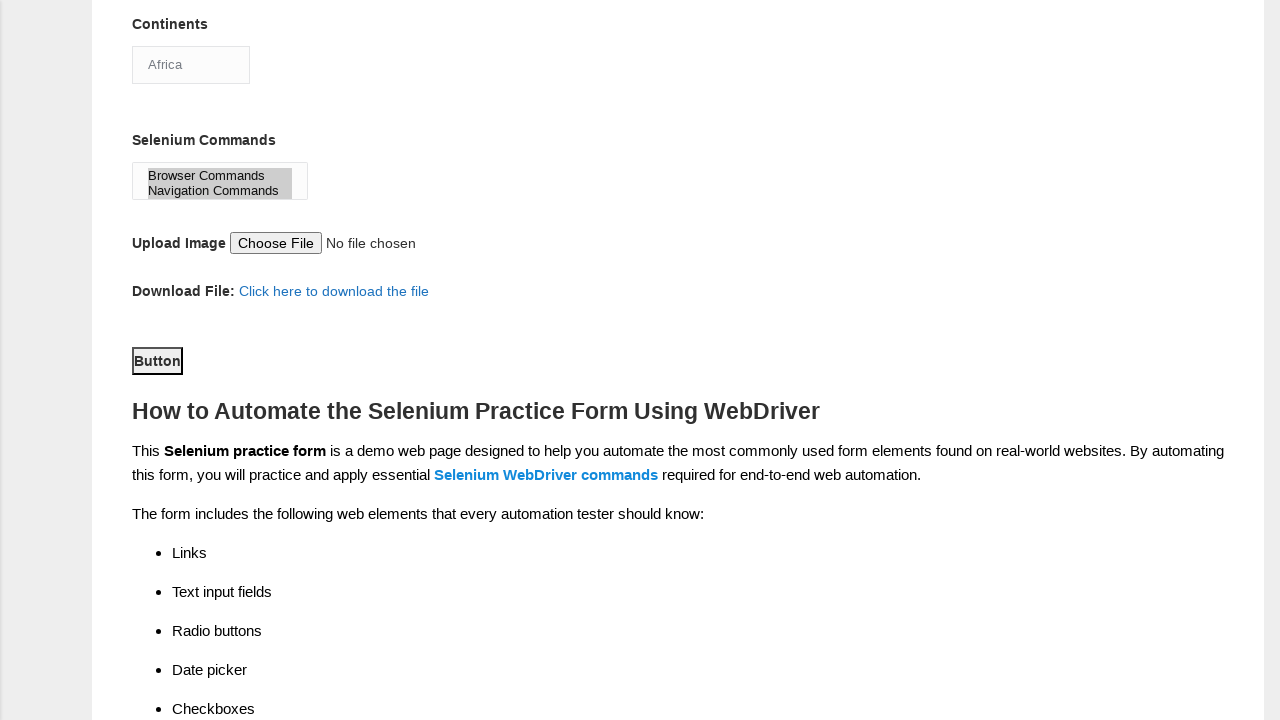